Tests the search functionality on Python.org by entering a search query and submitting the form

Starting URL: https://www.python.org

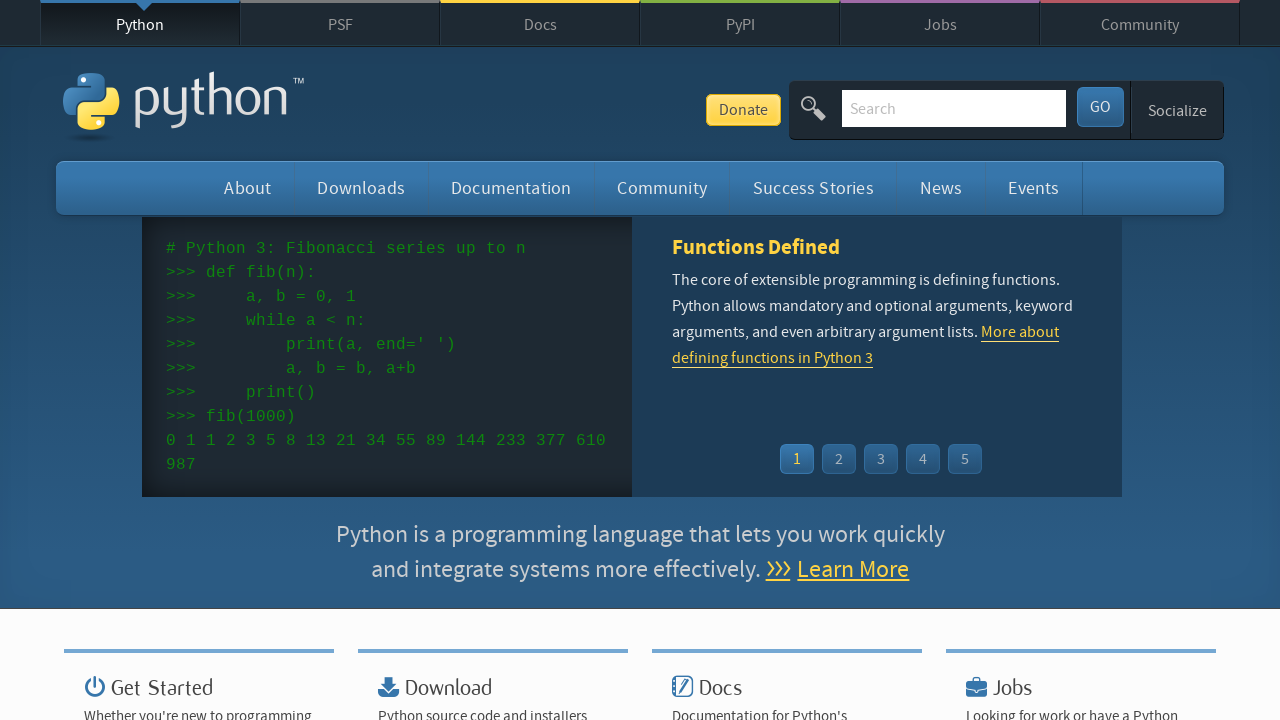

Filled search field with 'getting started with python' on input[name='q']
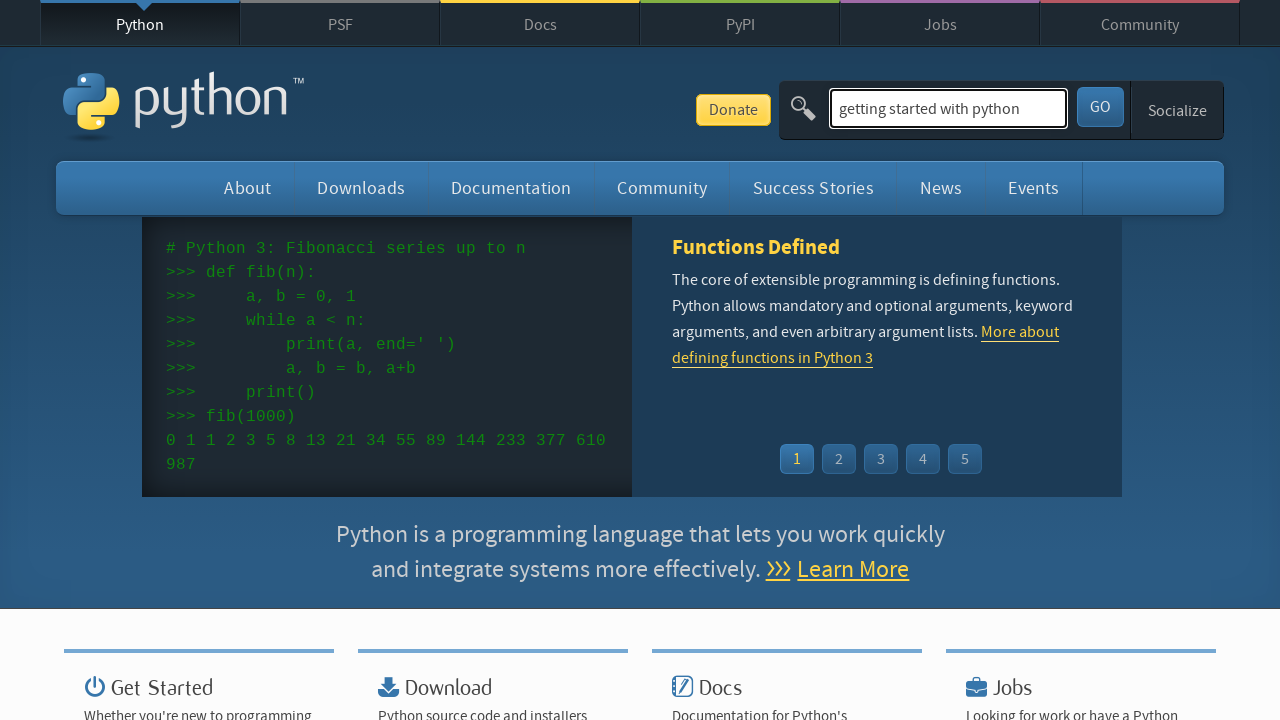

Pressed Enter to submit search query on input[name='q']
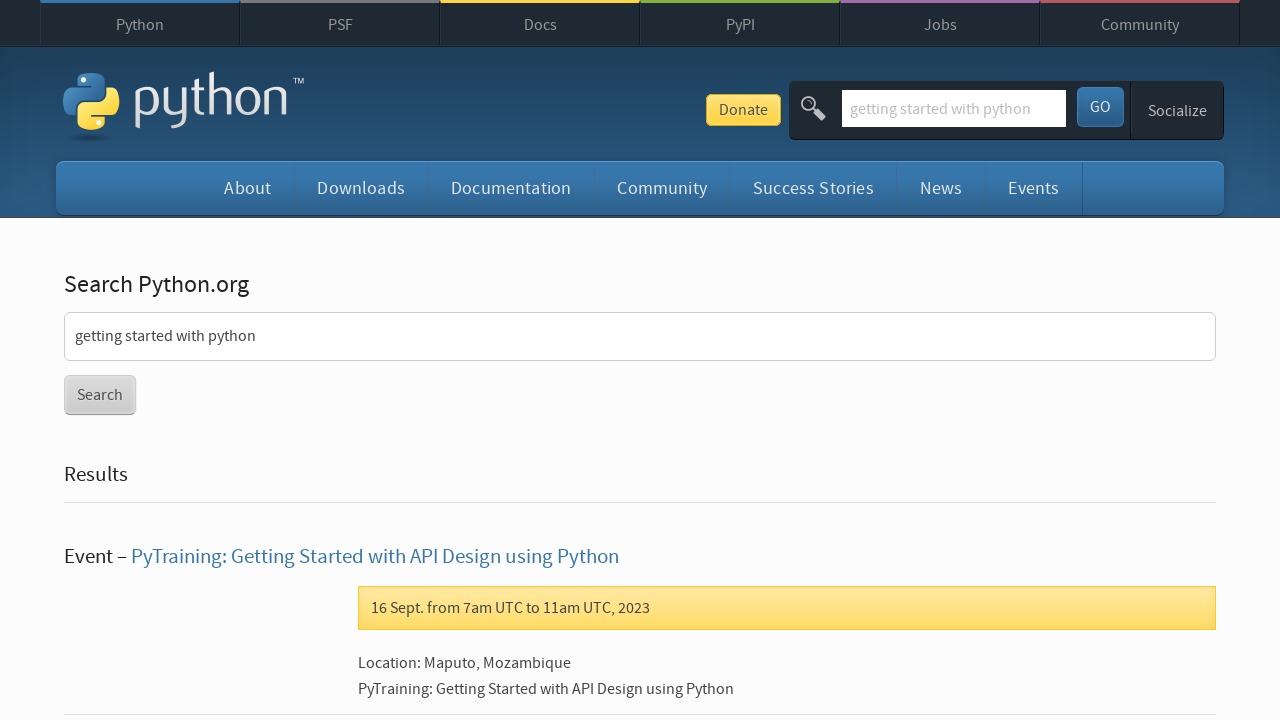

Search results page loaded successfully
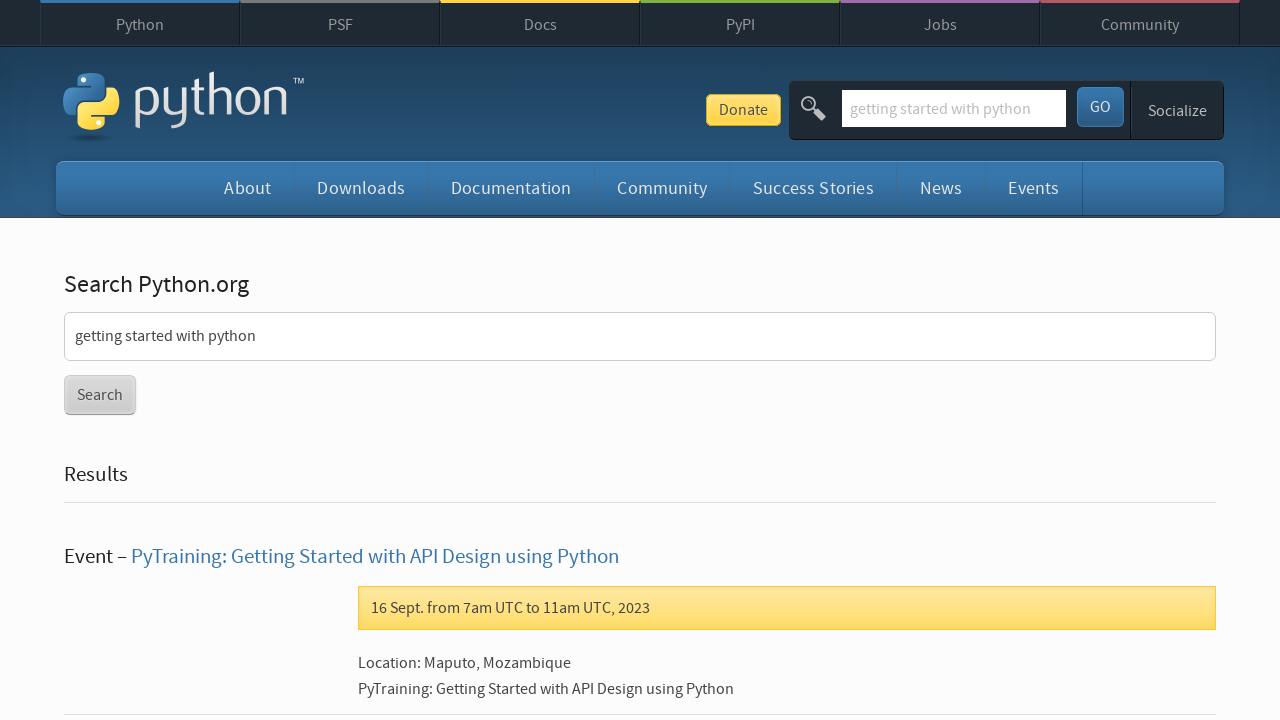

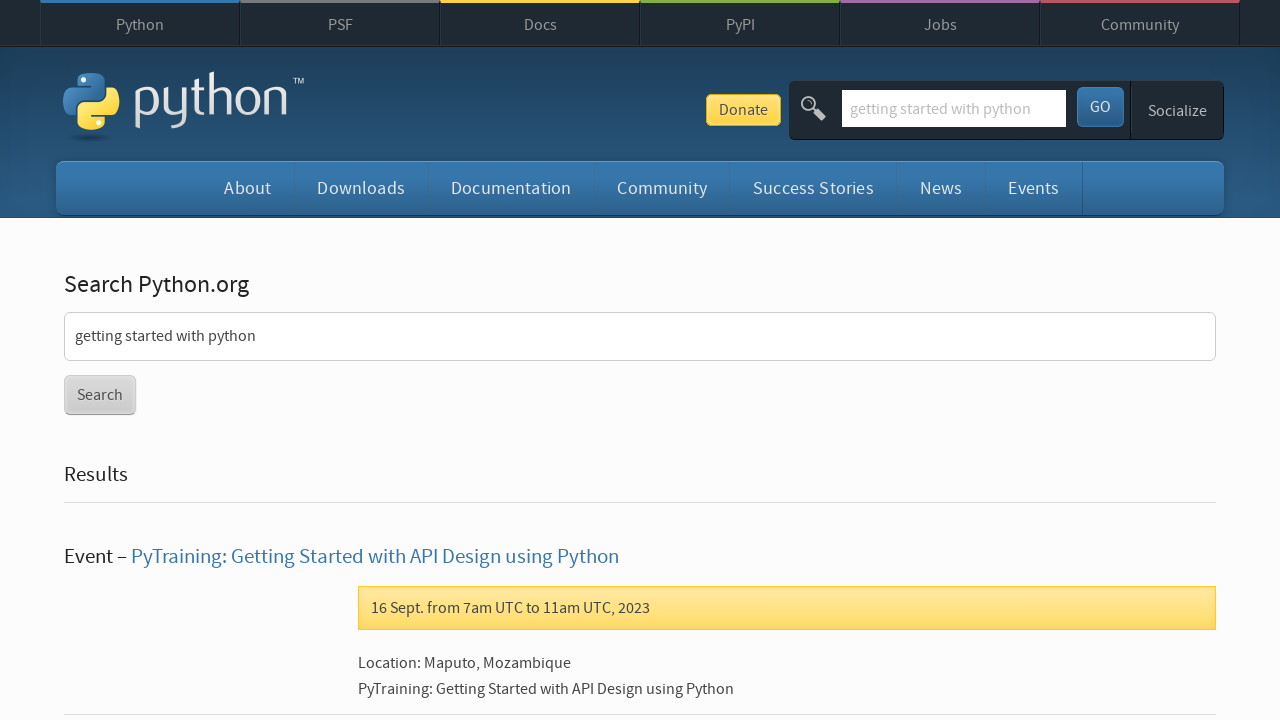